Tests adding a todo item to verify reporting functionality by entering text and submitting

Starting URL: https://lambdatest.github.io/sample-todo-app/

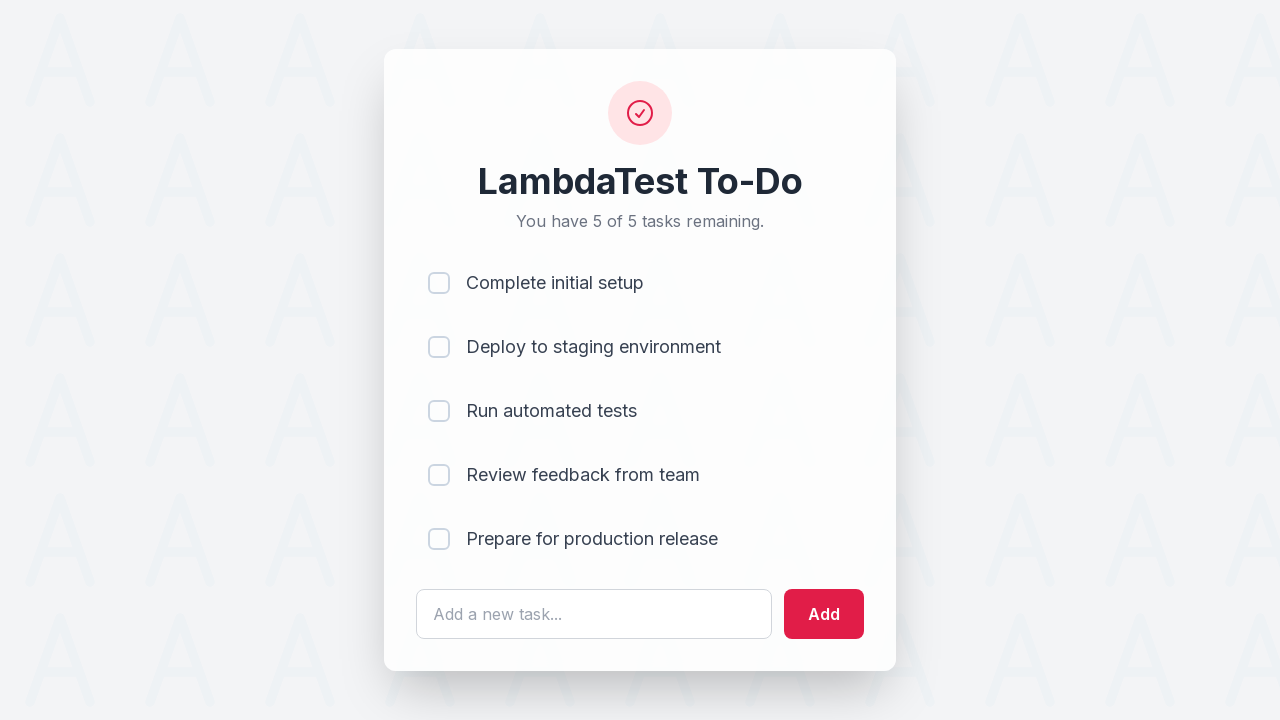

Filled todo text field with 'Complete automation course' on #sampletodotext
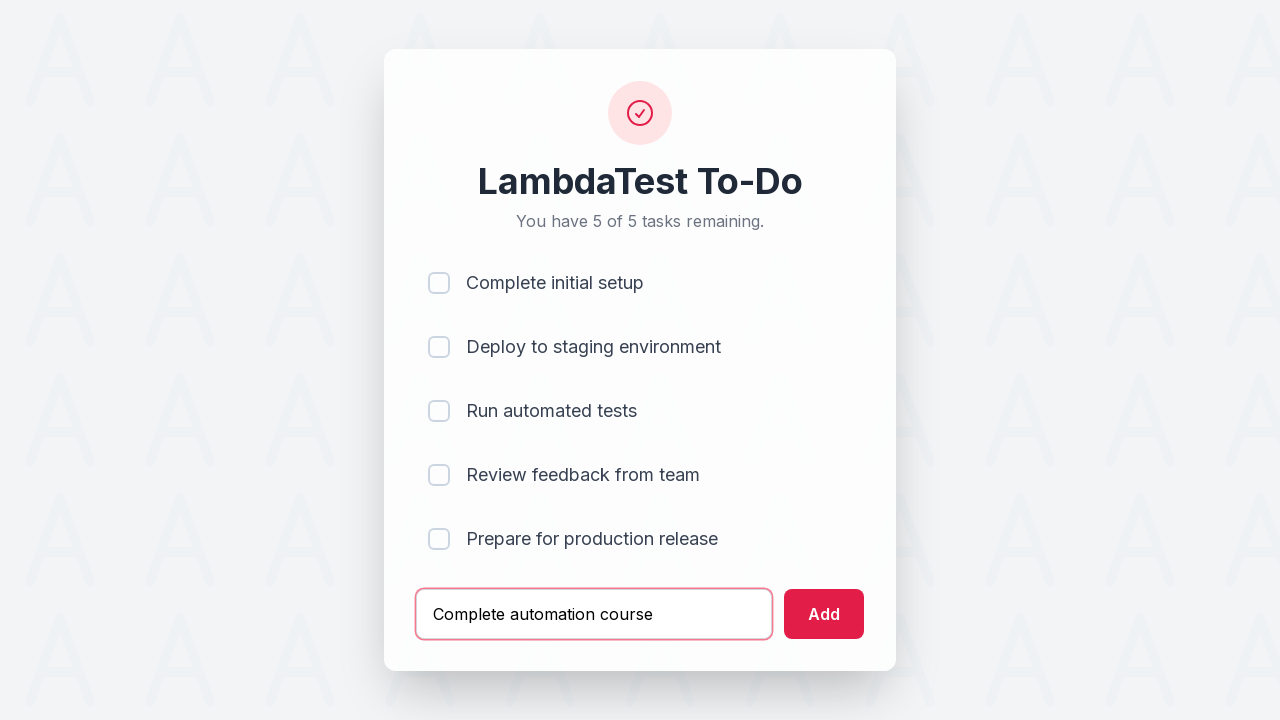

Pressed Enter to submit the new todo item on #sampletodotext
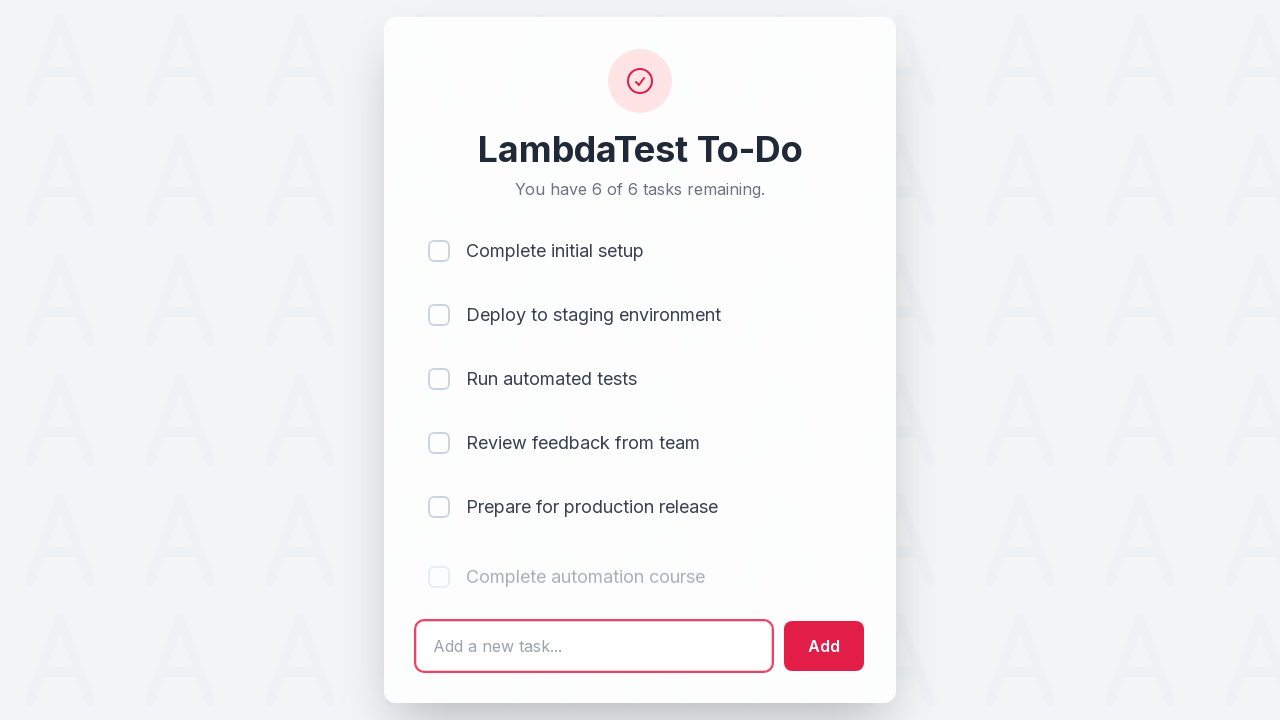

New todo item appeared in the list
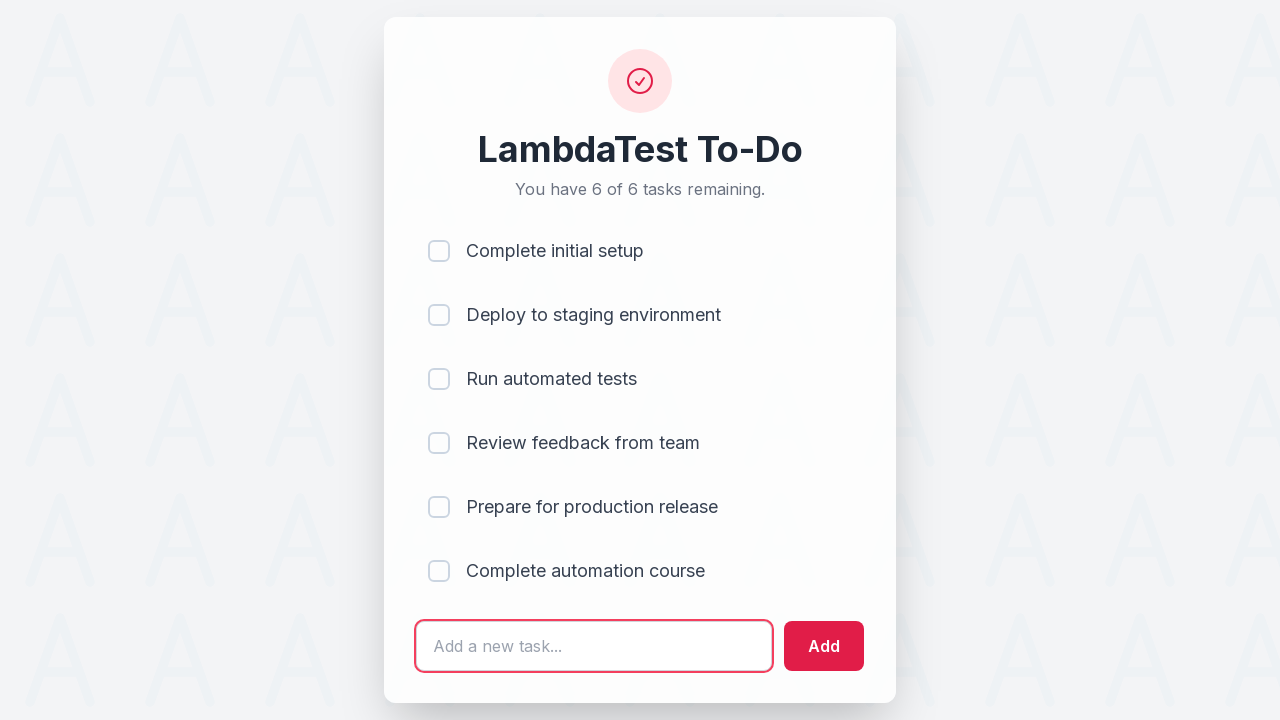

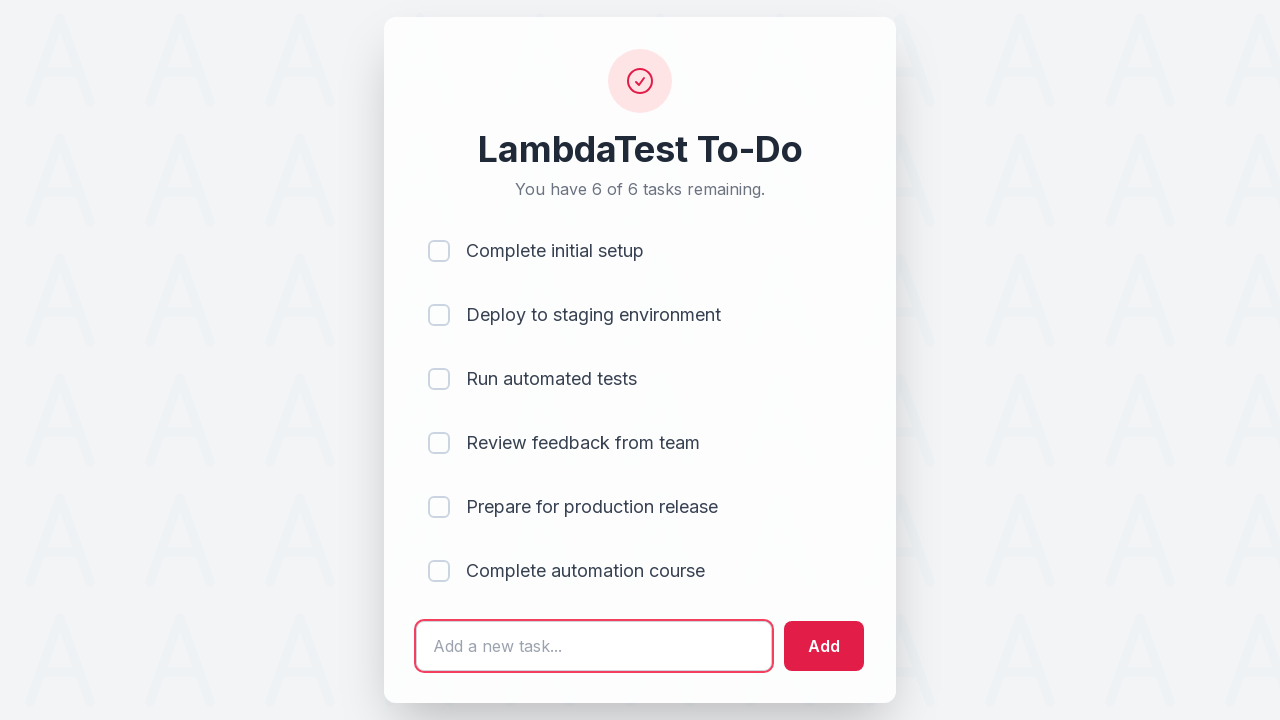